Navigates from the UBS homepage to the GreenCity page, then to the About Us page, and verifies the section header contains "About Us"

Starting URL: https://www.greencity.cx.ua/#/ubs

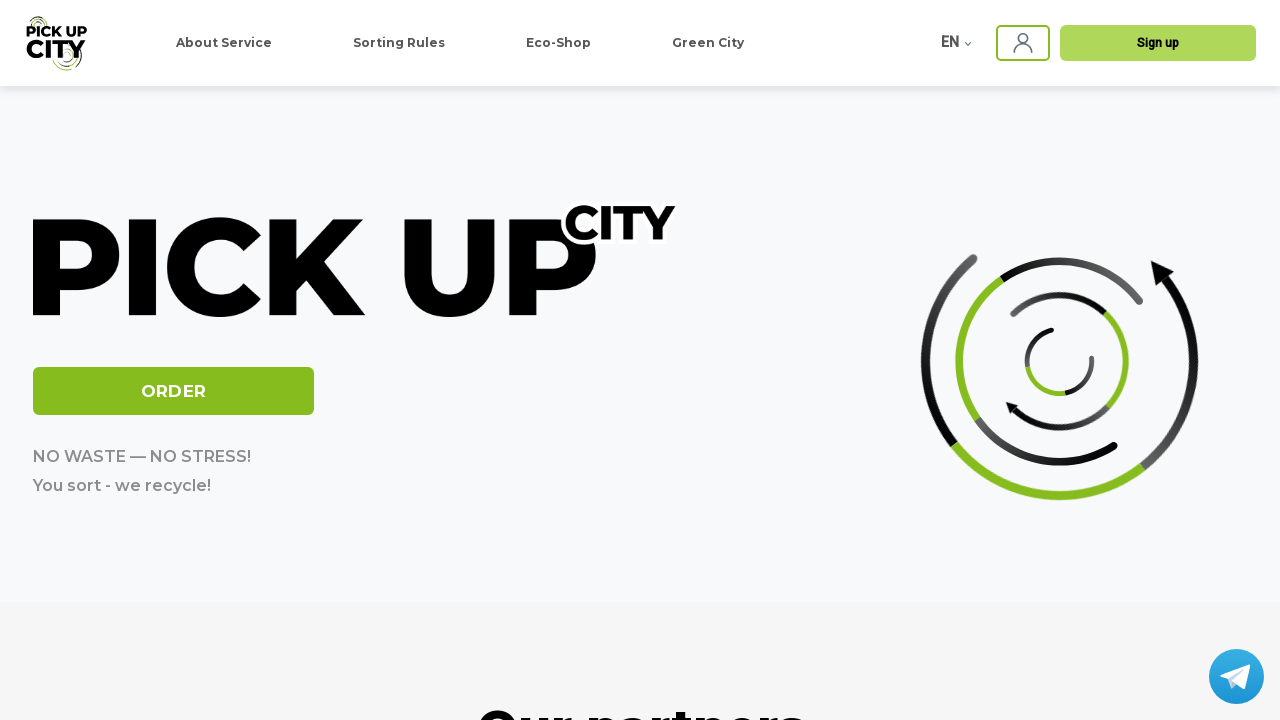

Clicked on GreenCity link in navigation menu at (708, 43) on div.header_navigation-menu-ubs a[href*='/greenCity']
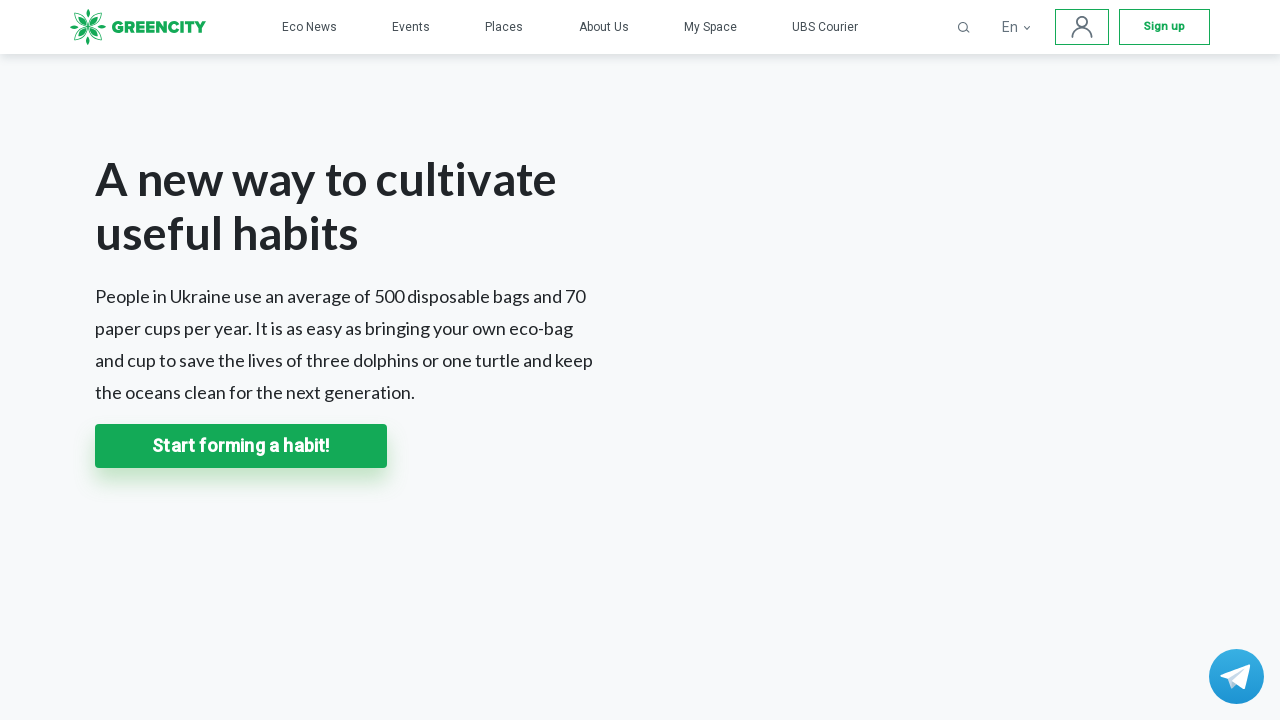

GreenCity page loaded (networkidle state)
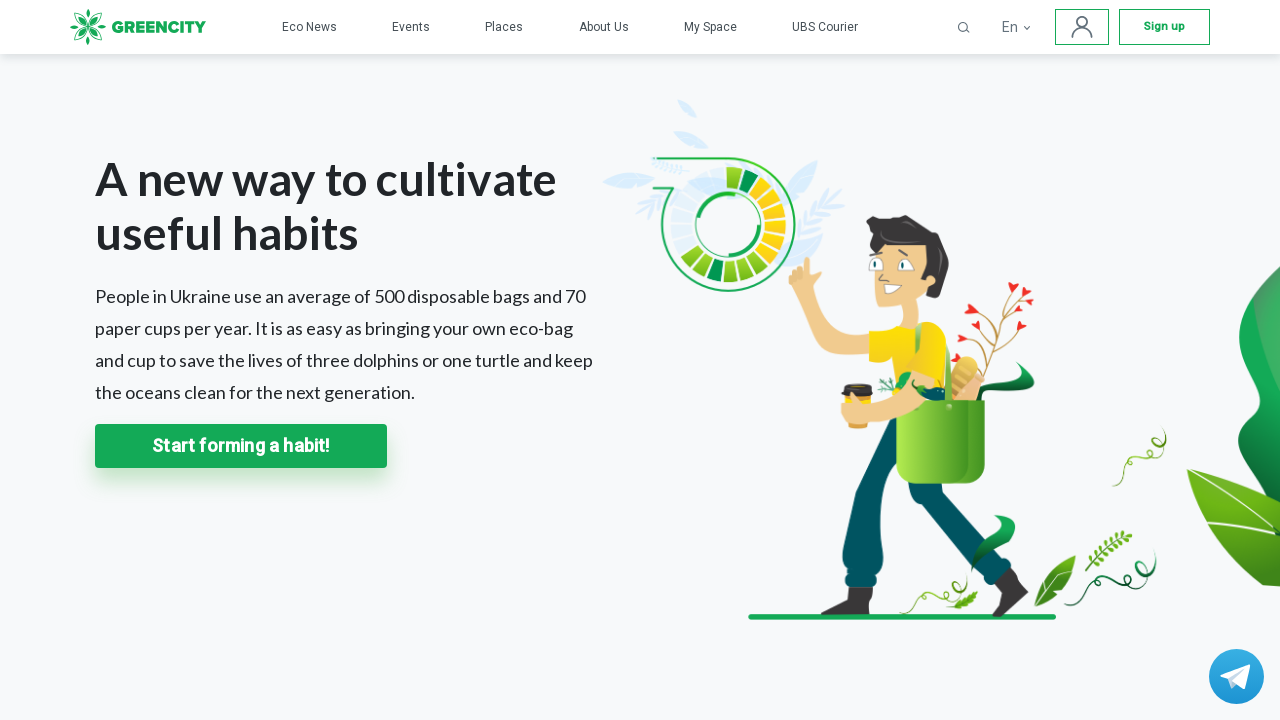

Clicked on About Us link in header at (604, 27) on div.header_container a[href*='/greenCity/about']
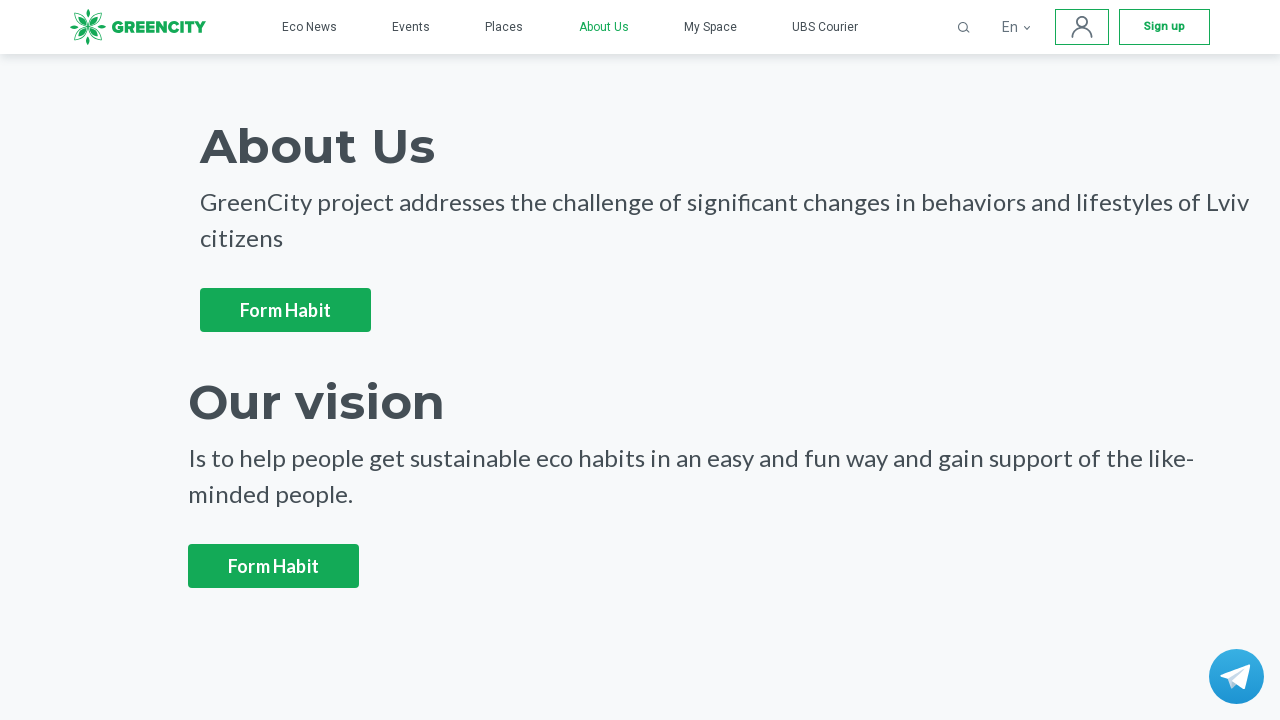

About Us page loaded (networkidle state)
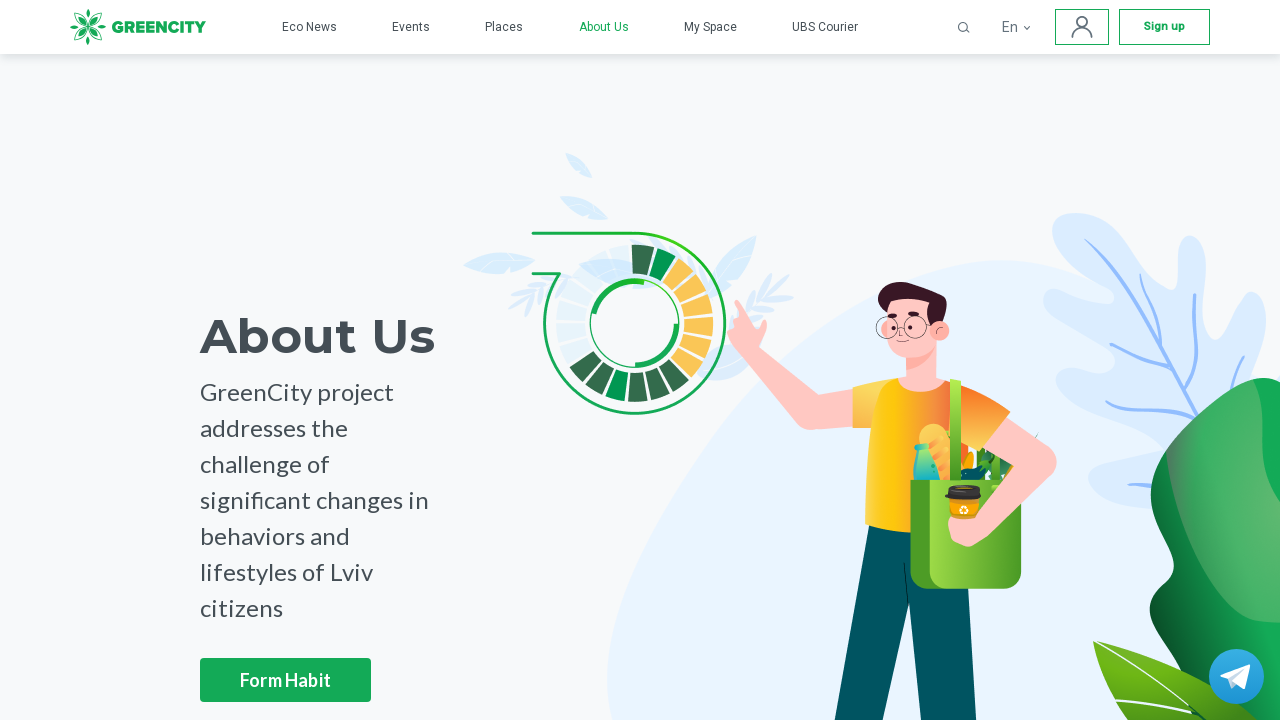

About Us section header element is visible
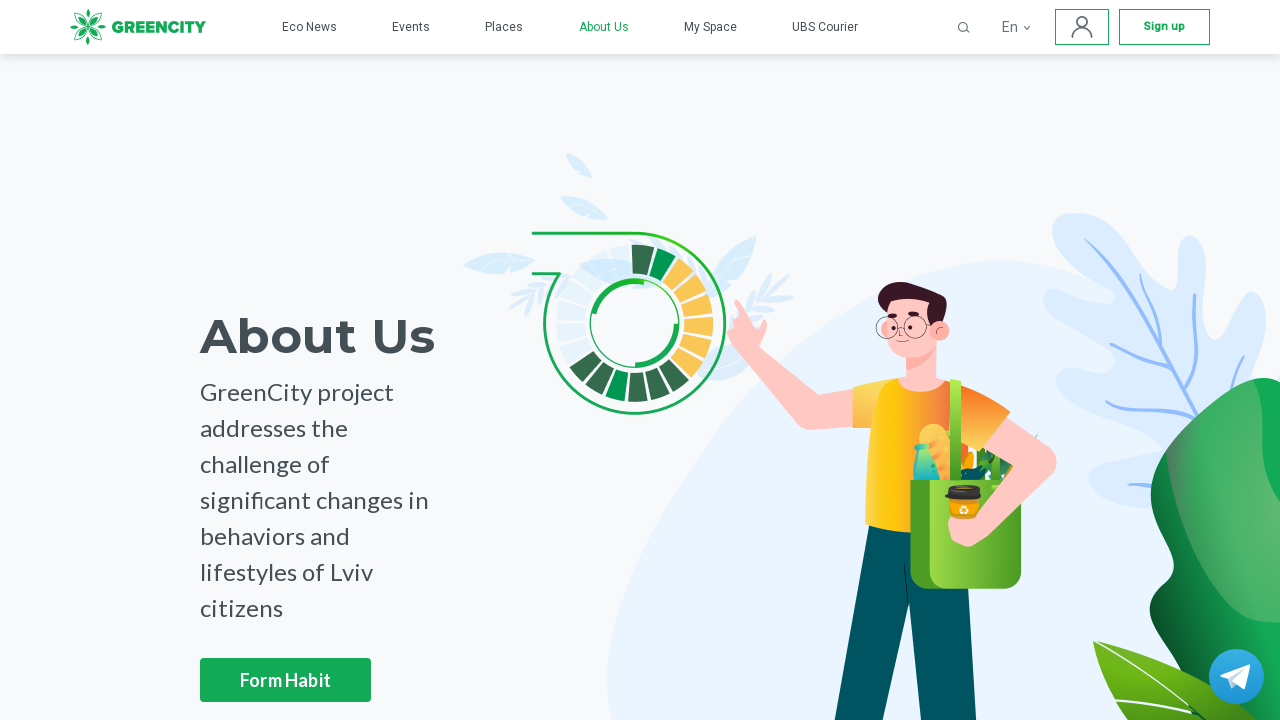

Retrieved section header text: ' About Us '
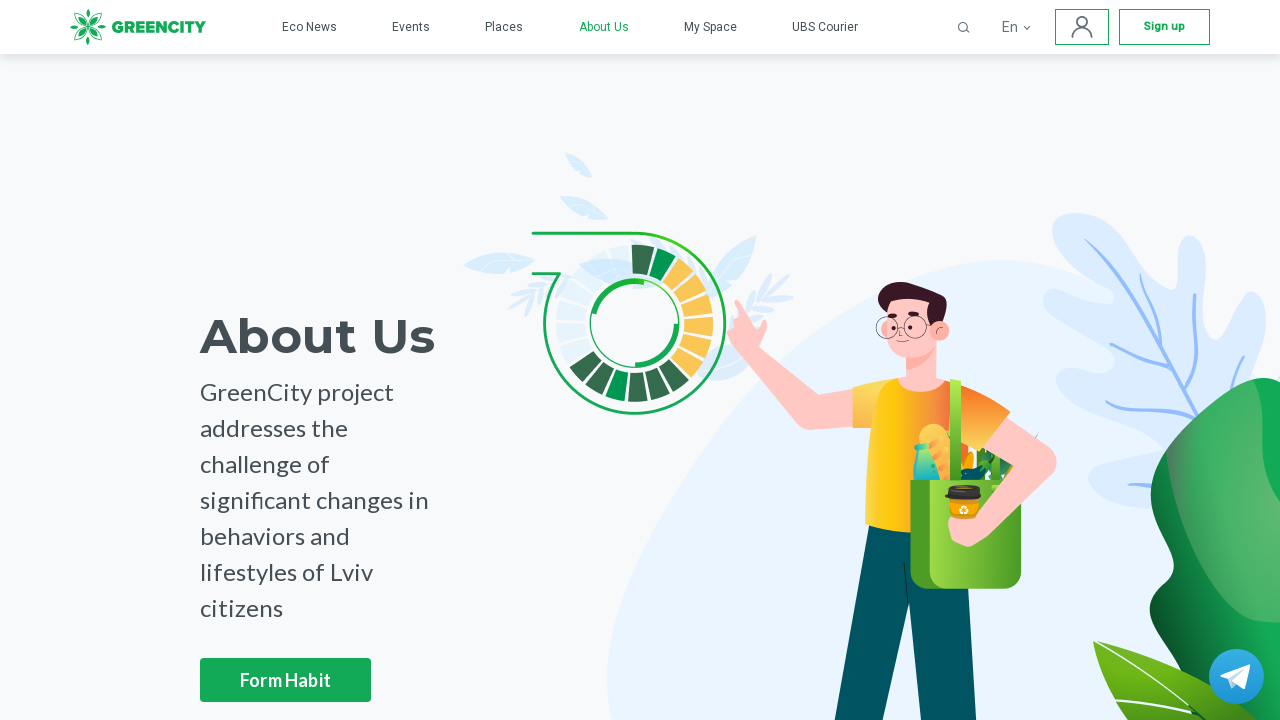

Assertion passed: section header contains 'About Us'
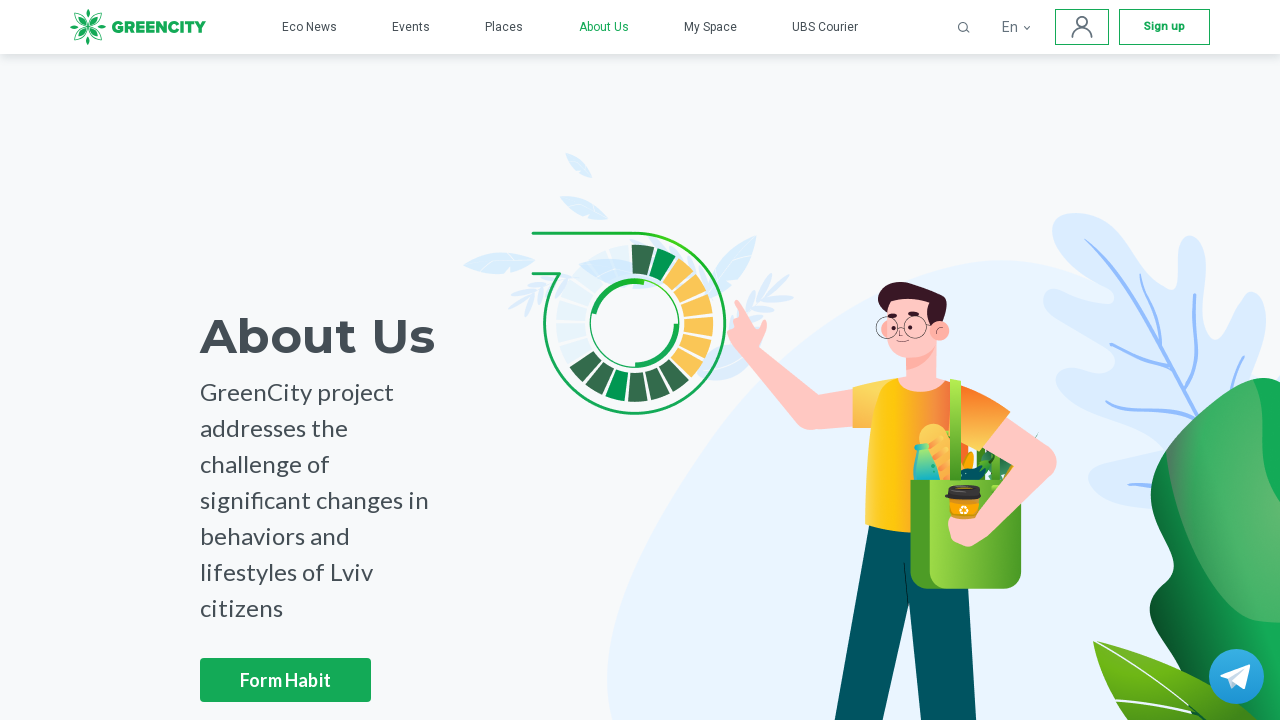

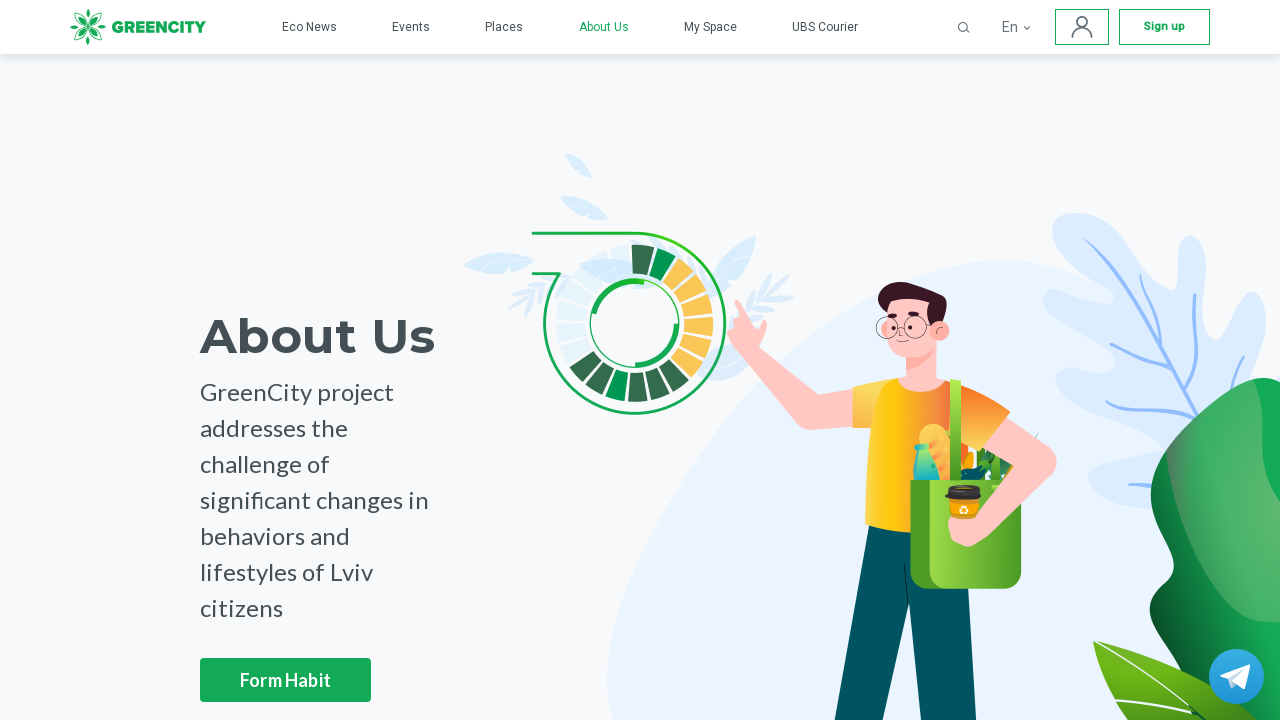